Tests the show/hide functionality of a text input field and demonstrates JavaScript execution to set values in hidden elements

Starting URL: https://rahulshettyacademy.com/AutomationPractice/

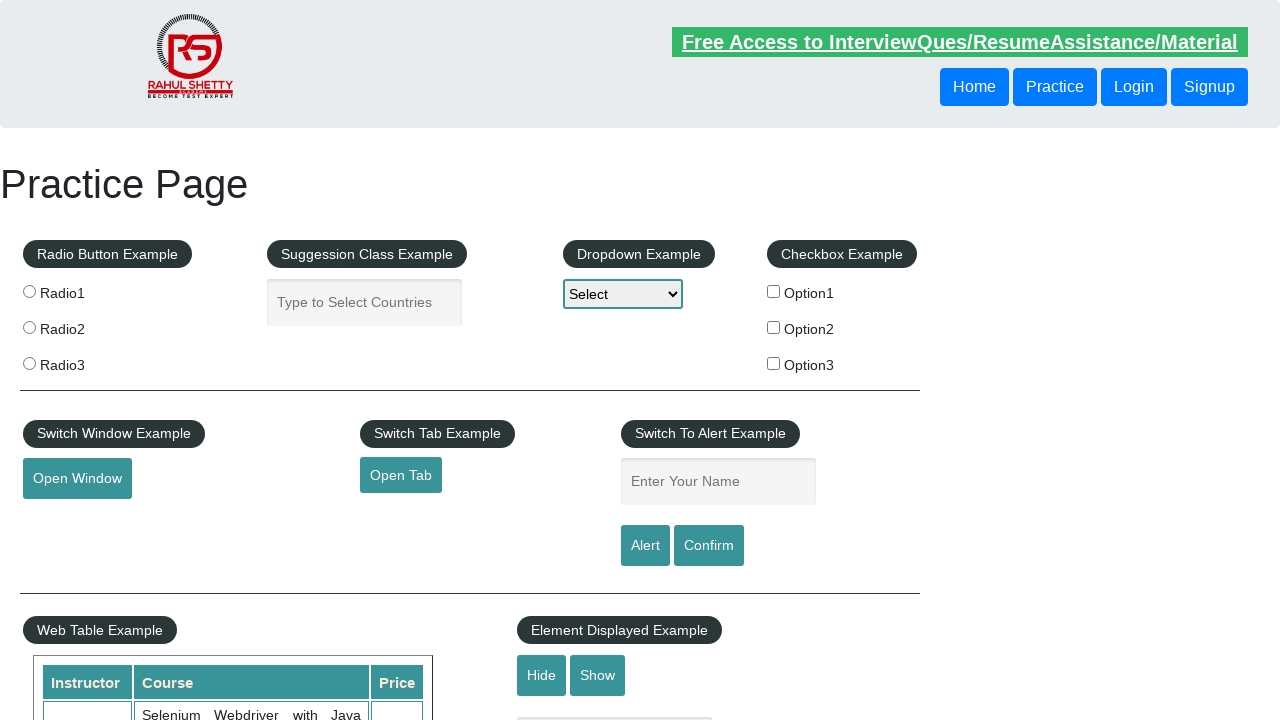

Clicked hide button to hide the text input field at (542, 675) on #hide-textbox
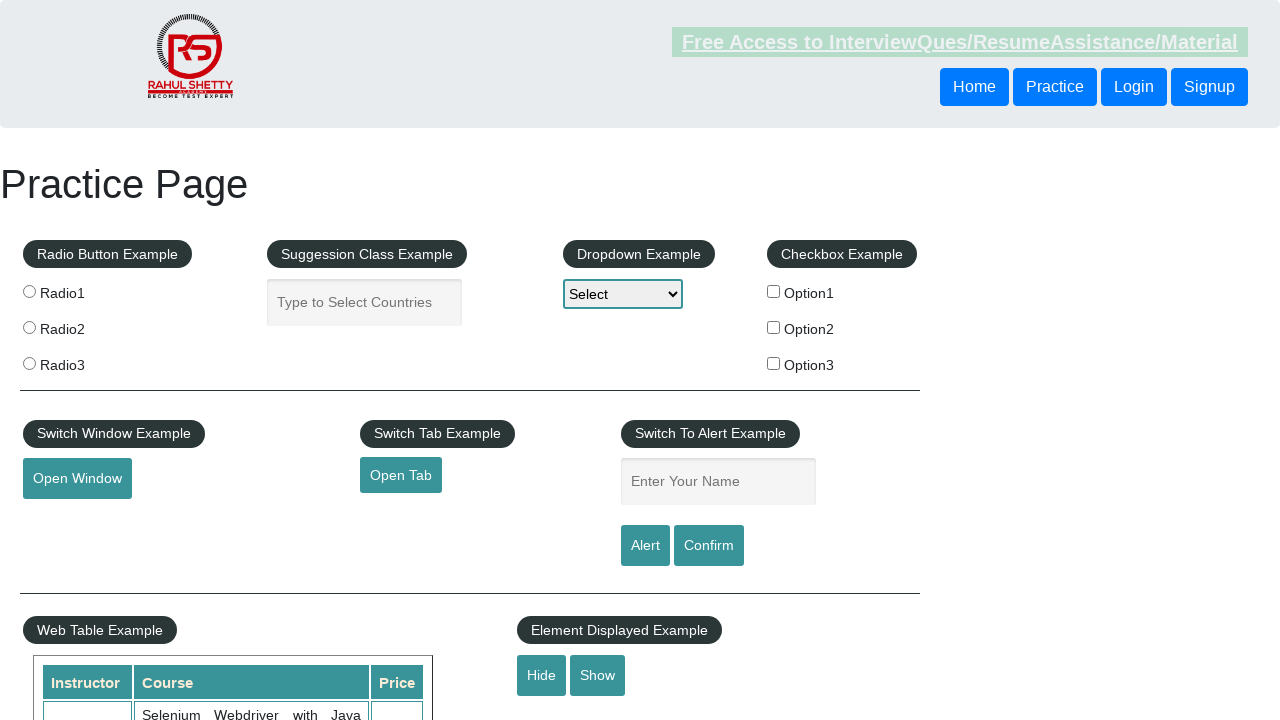

Executed JavaScript to set hidden text field value to 'Revanth😊😊'
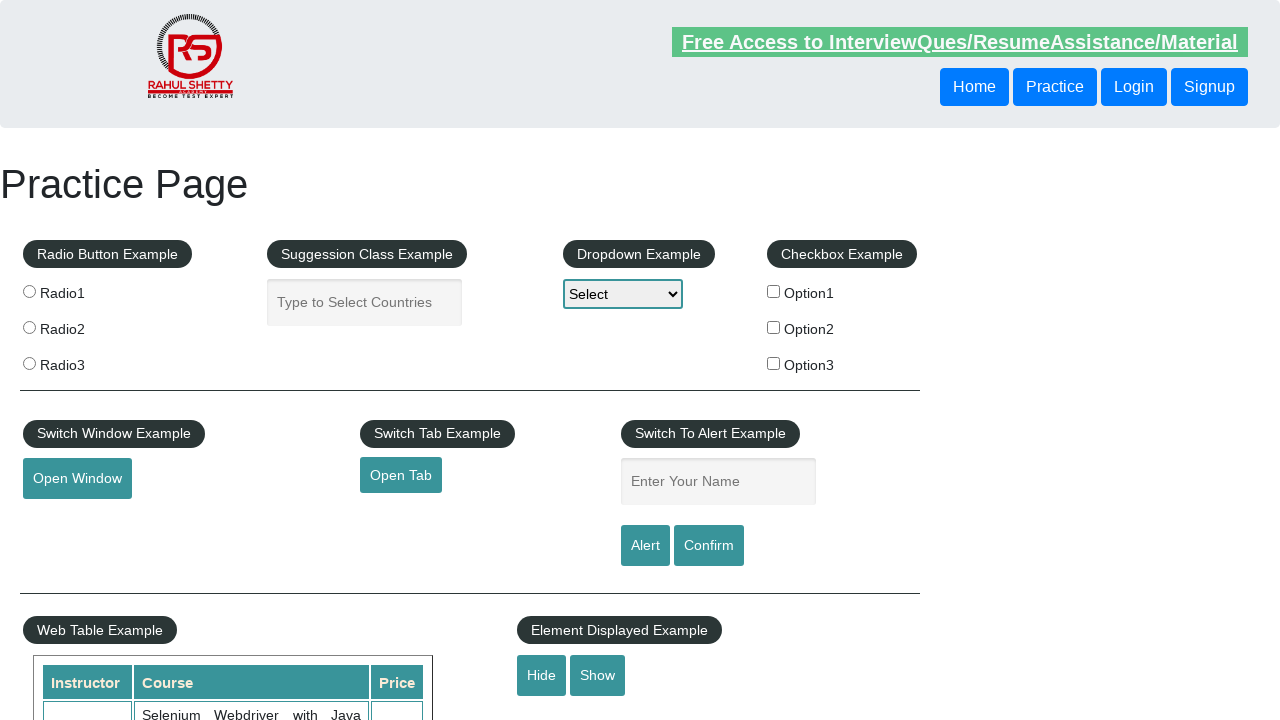

Executed JavaScript to set hide button value to 'revan'
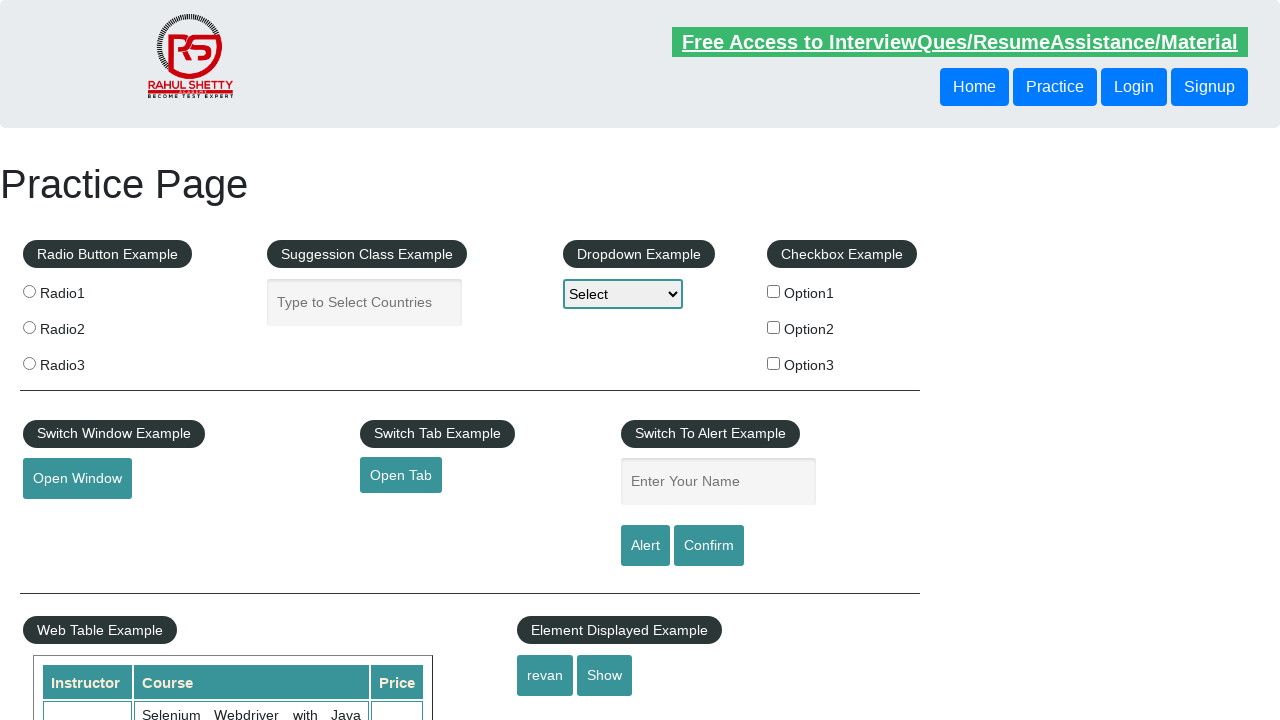

Clicked show button to reveal the text input field at (605, 675) on #show-textbox
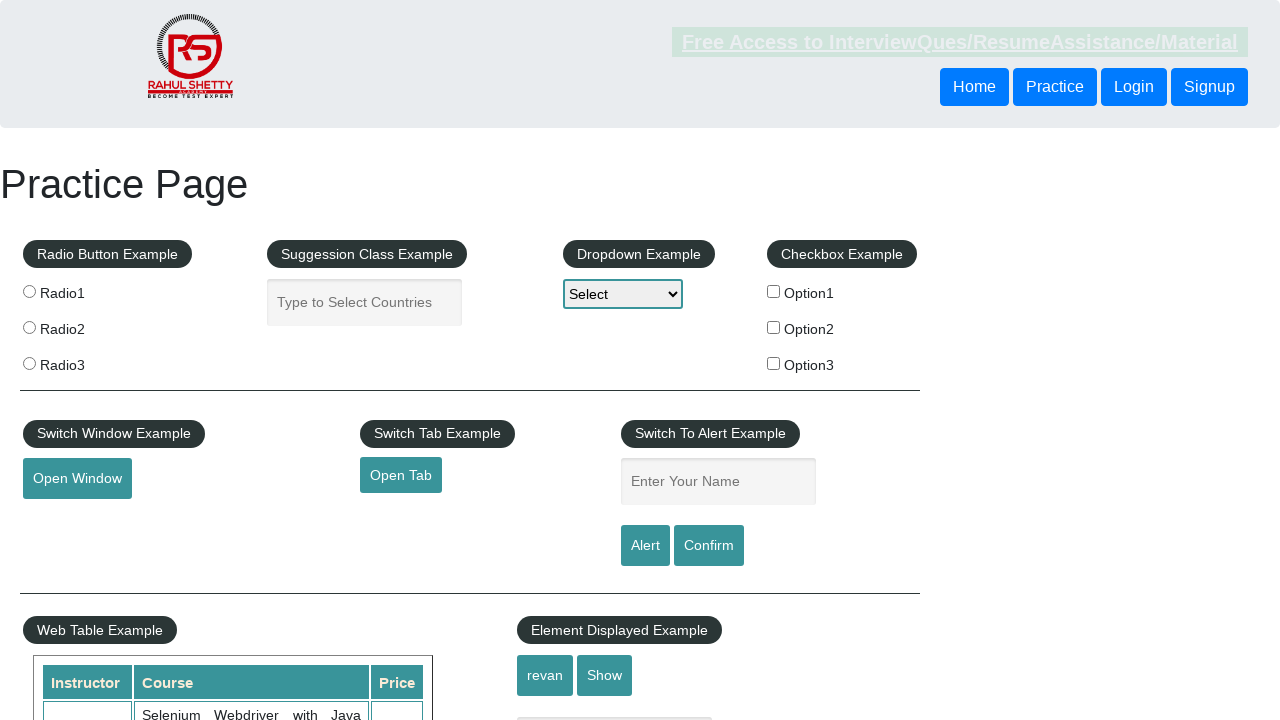

Waited 1 second to observe the revealed text field
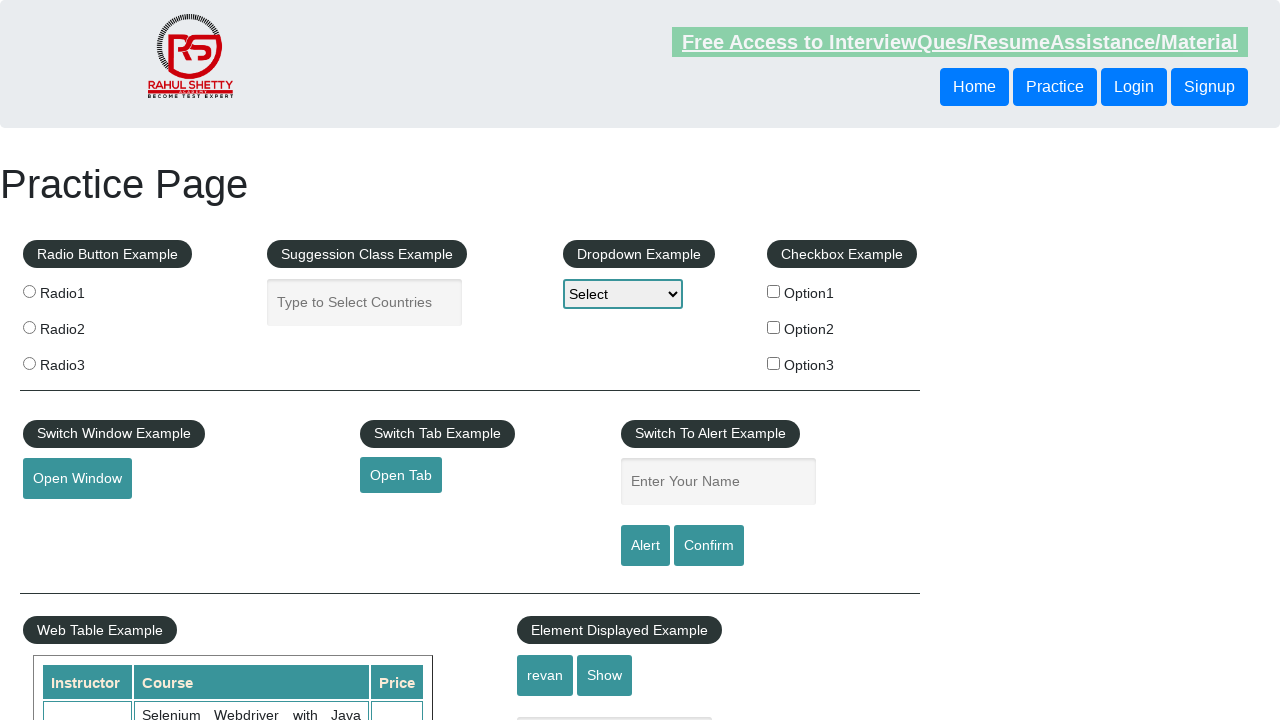

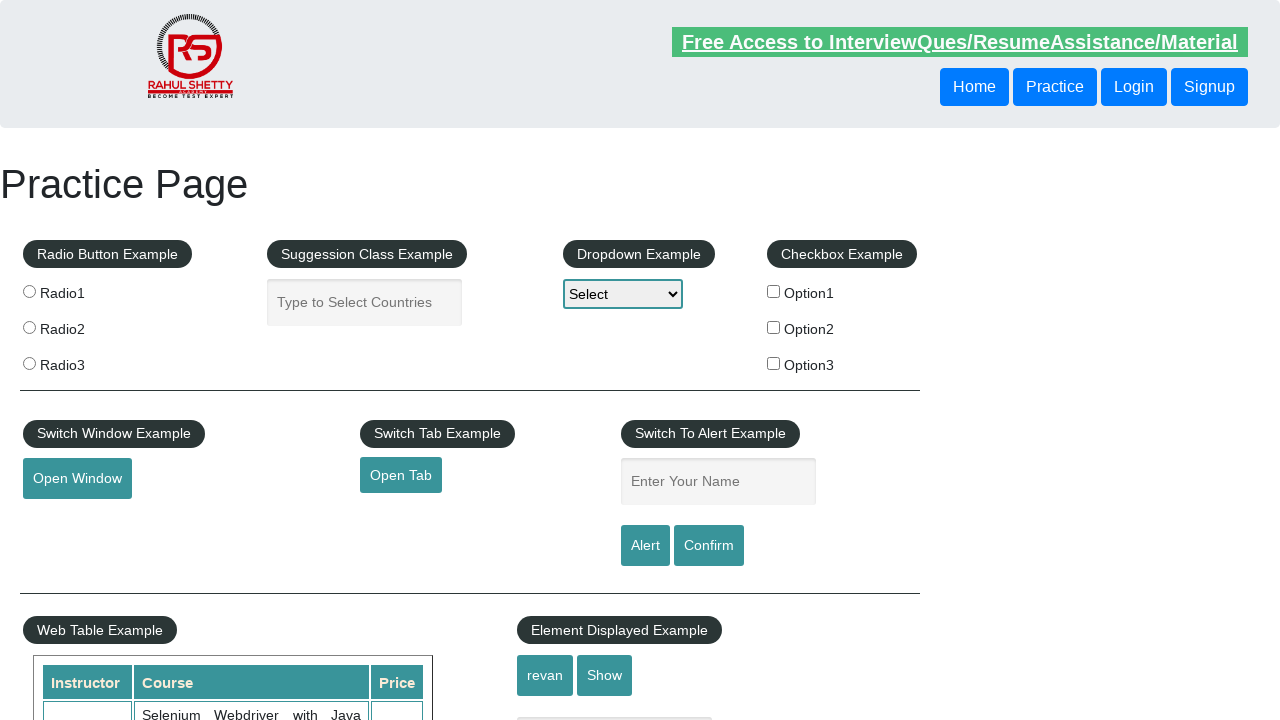